Tests the Delete option in a context menu by right-clicking an element and selecting Delete from the menu

Starting URL: https://swisnl.github.io/jQuery-contextMenu/demo.html

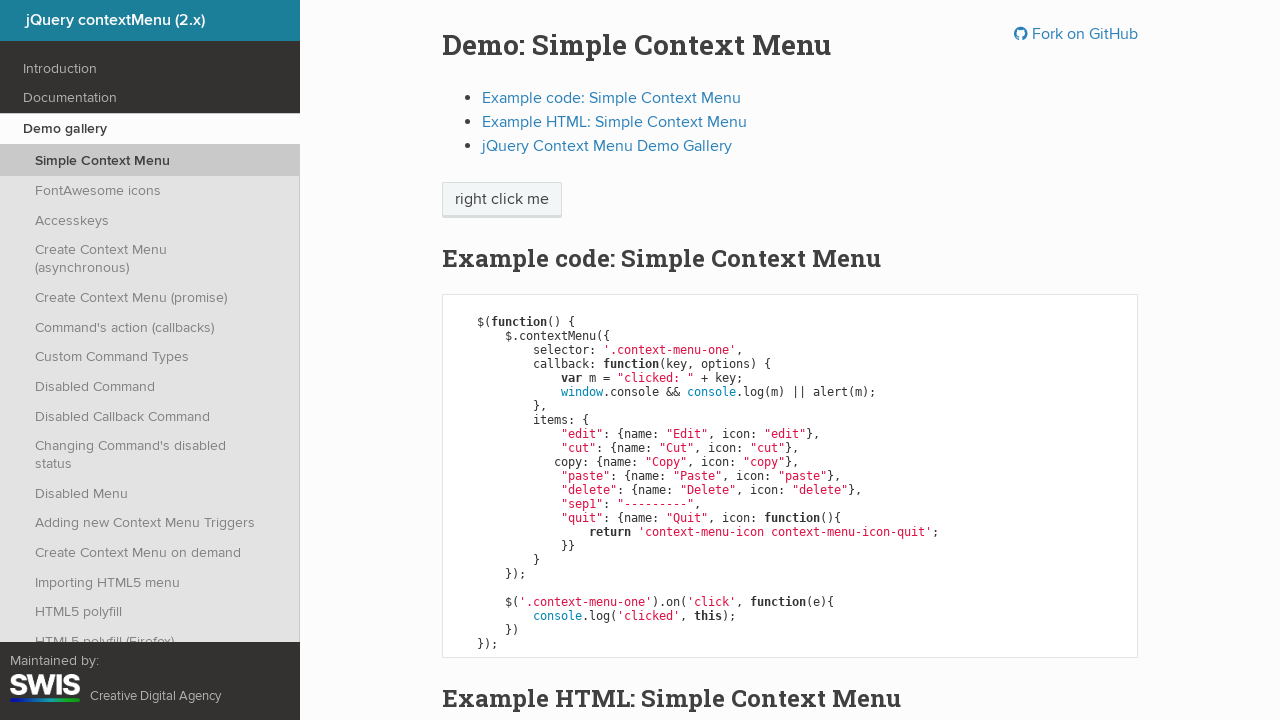

Navigated to jQuery-contextMenu demo page
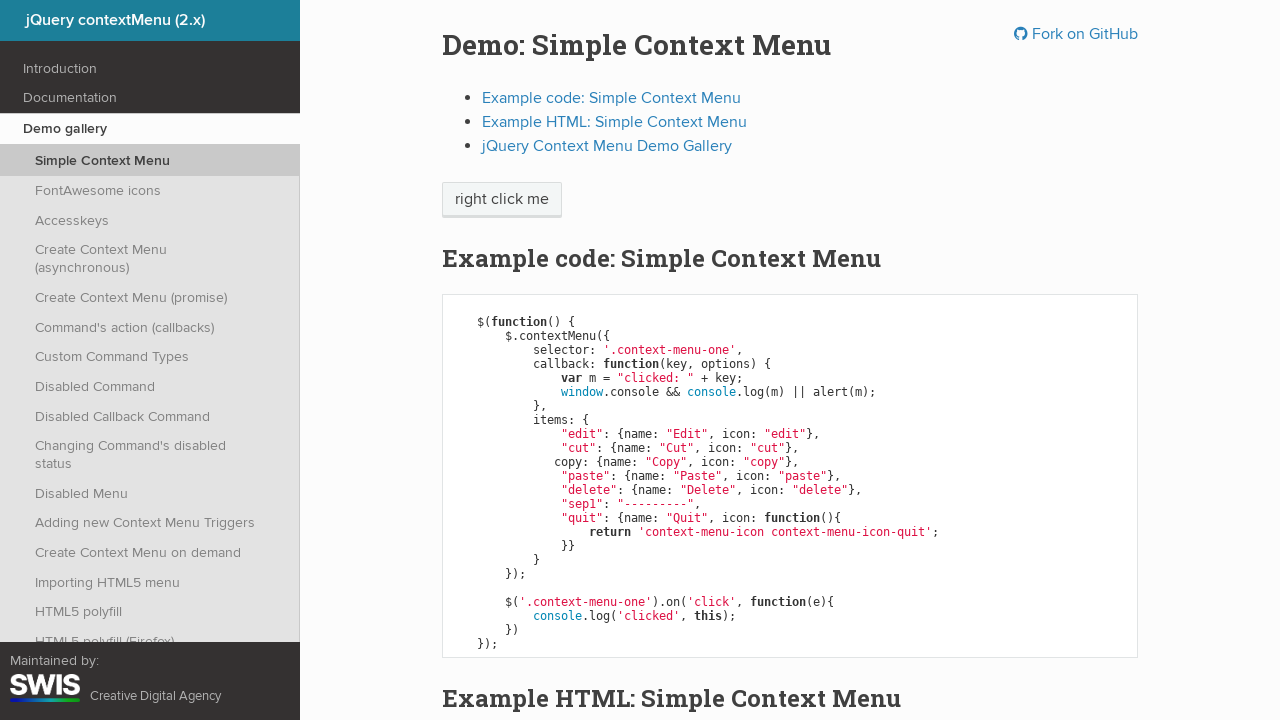

Right-clicked on 'right click me' element to open context menu at (502, 200) on //span[contains(text(), 'right click me')]
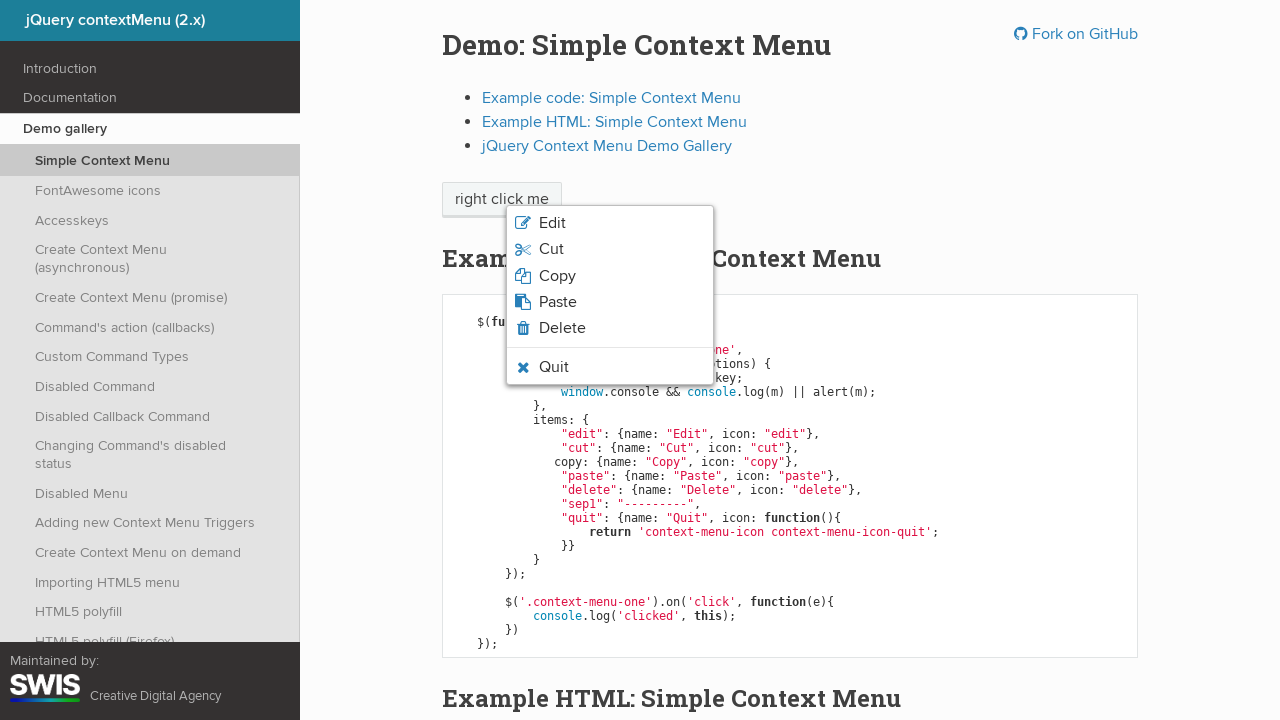

Clicked Delete option from context menu at (562, 328) on xpath=//ul[@class='context-menu-list context-menu-root']//child::li//span[text()
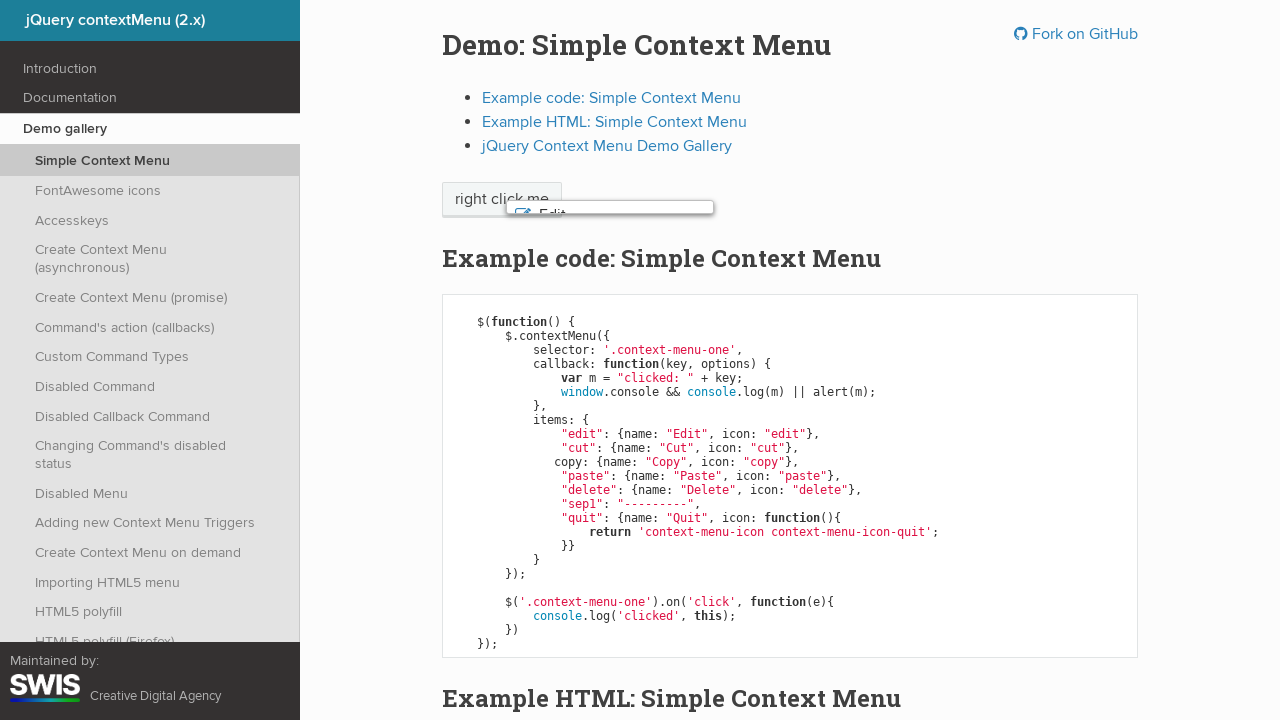

Set up dialog handler to accept alert
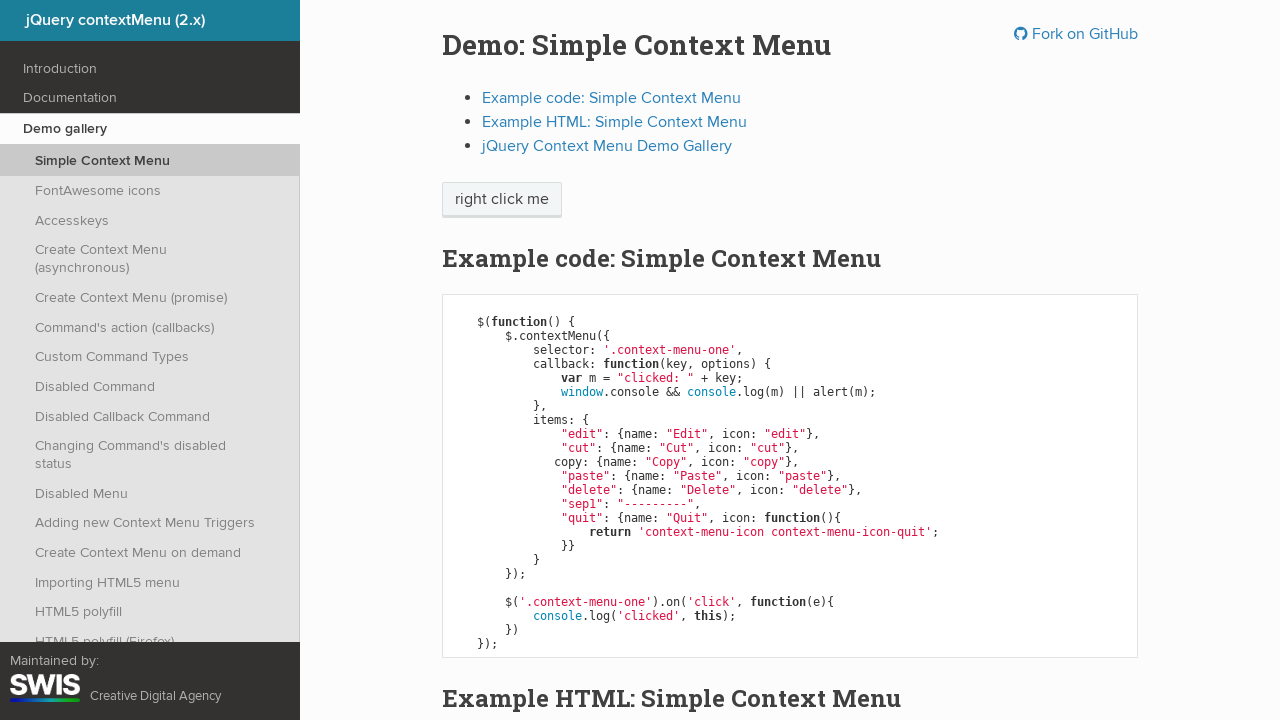

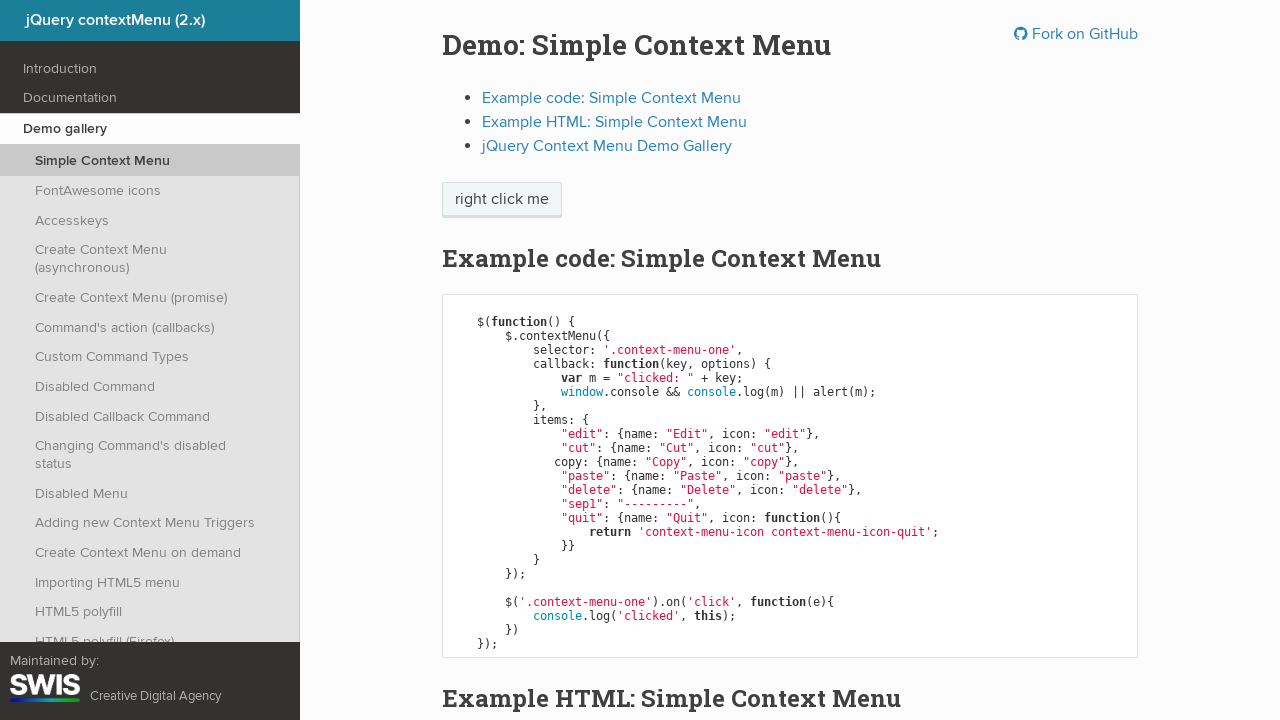